Tests dropdown selection functionality by selecting different states (Illinois, Virginia, California) from a state dropdown using different selection methods (by visible text, by value, by index)

Starting URL: http://practice.cydeo.com/dropdown

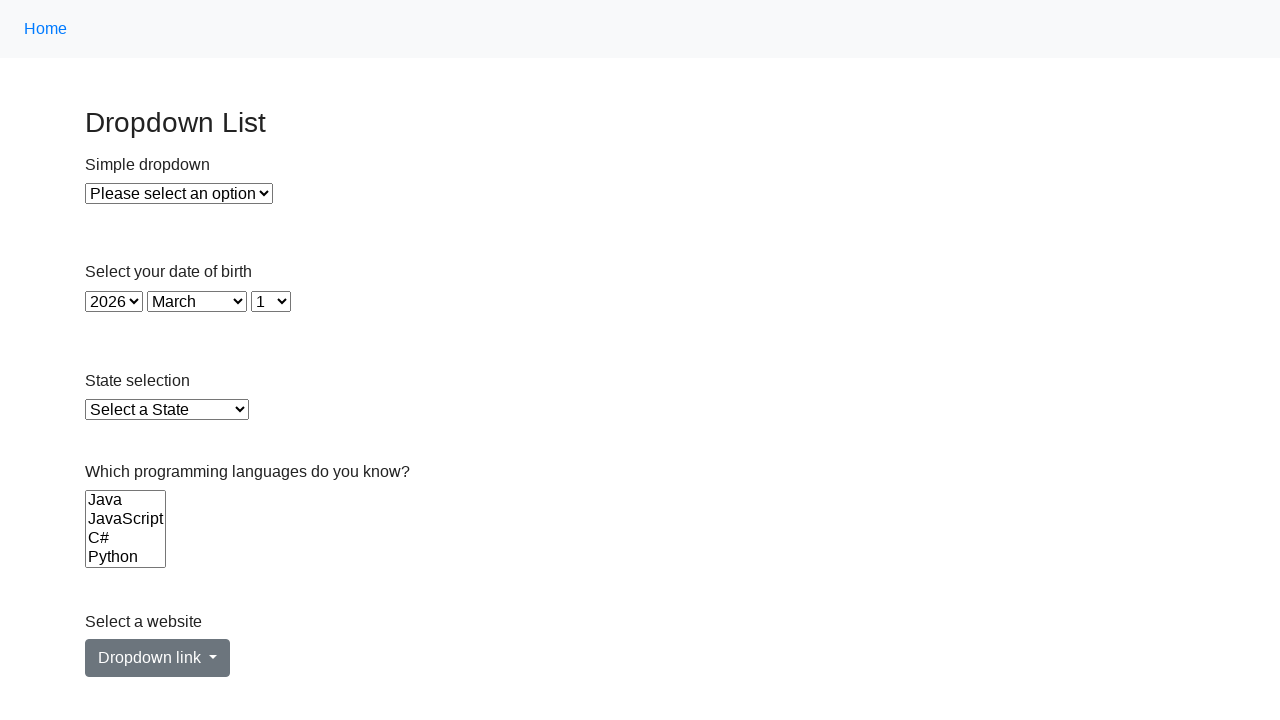

Located the state dropdown element
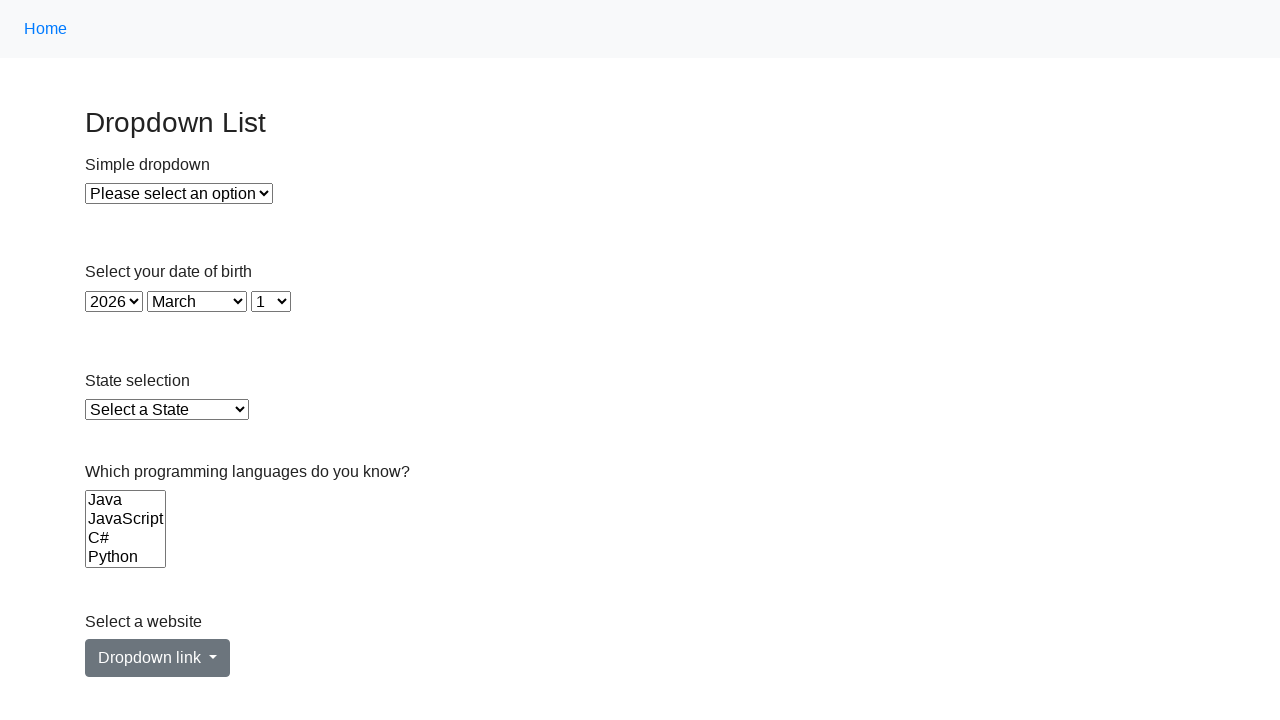

Selected Illinois from dropdown by visible text on select#state
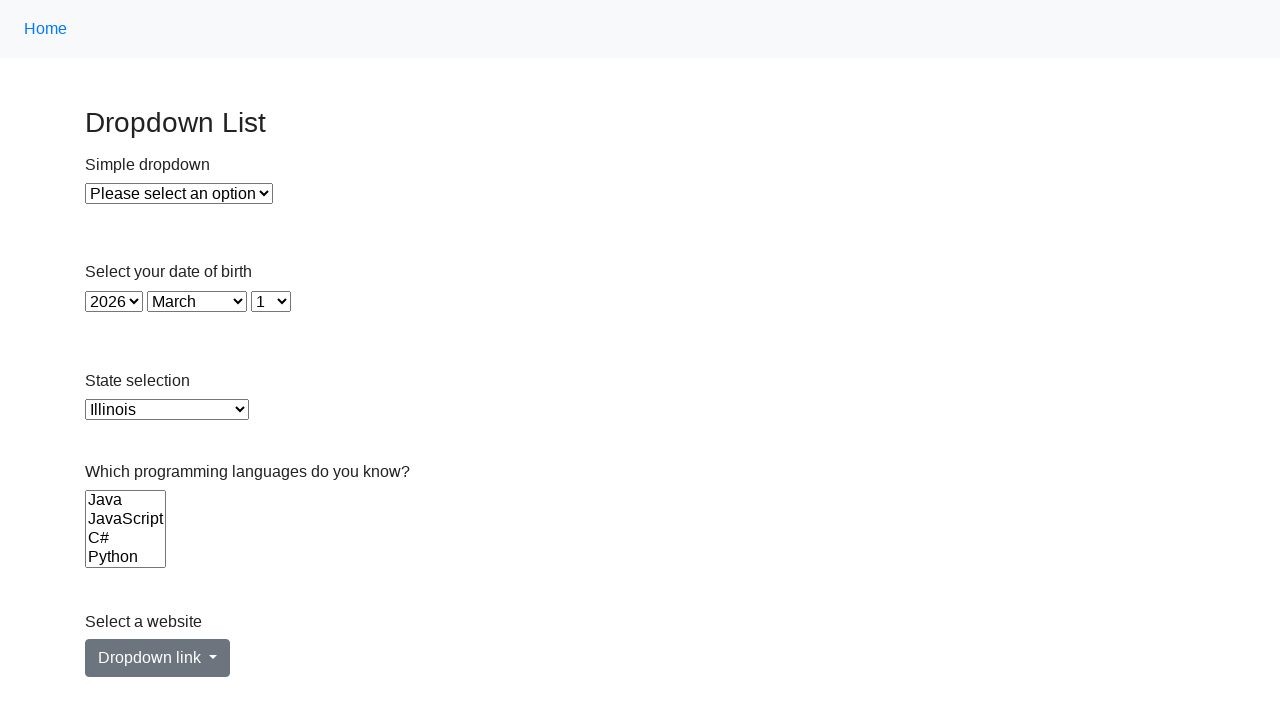

Selected Virginia from dropdown by value 'VA' on select#state
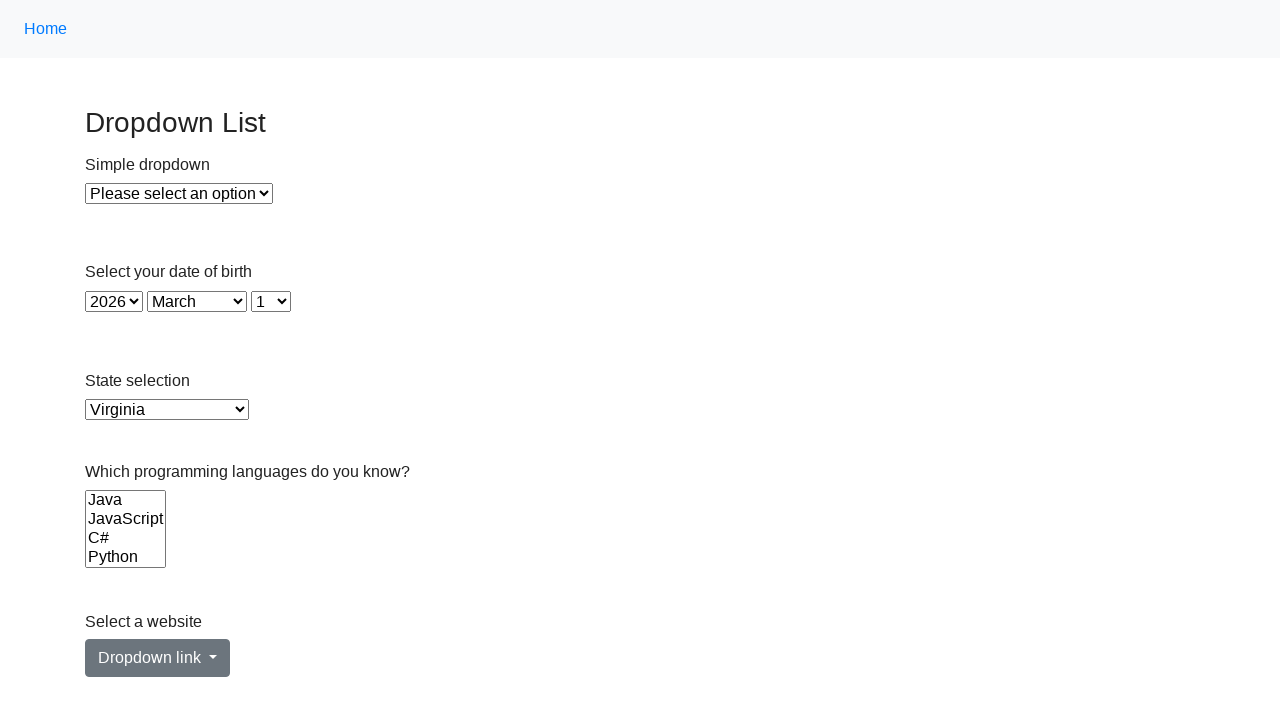

Selected California from dropdown by index 5 on select#state
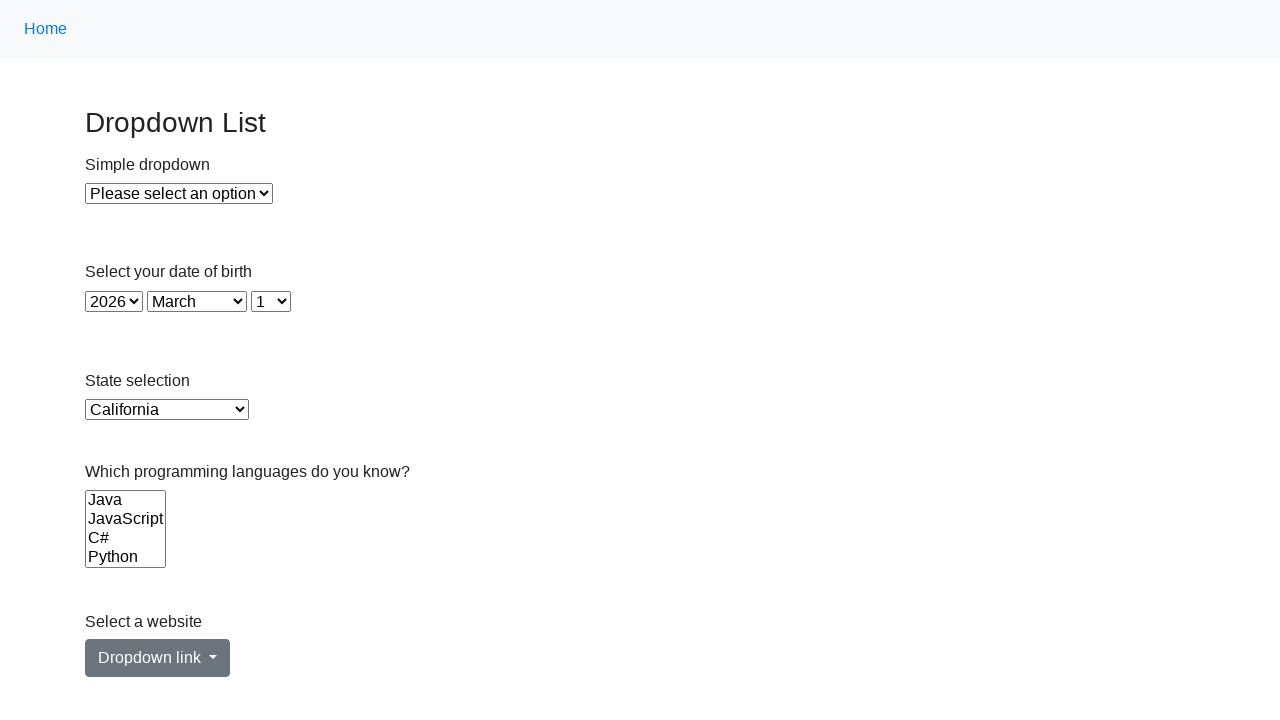

Verified that California is selected (selectedIndex === 5)
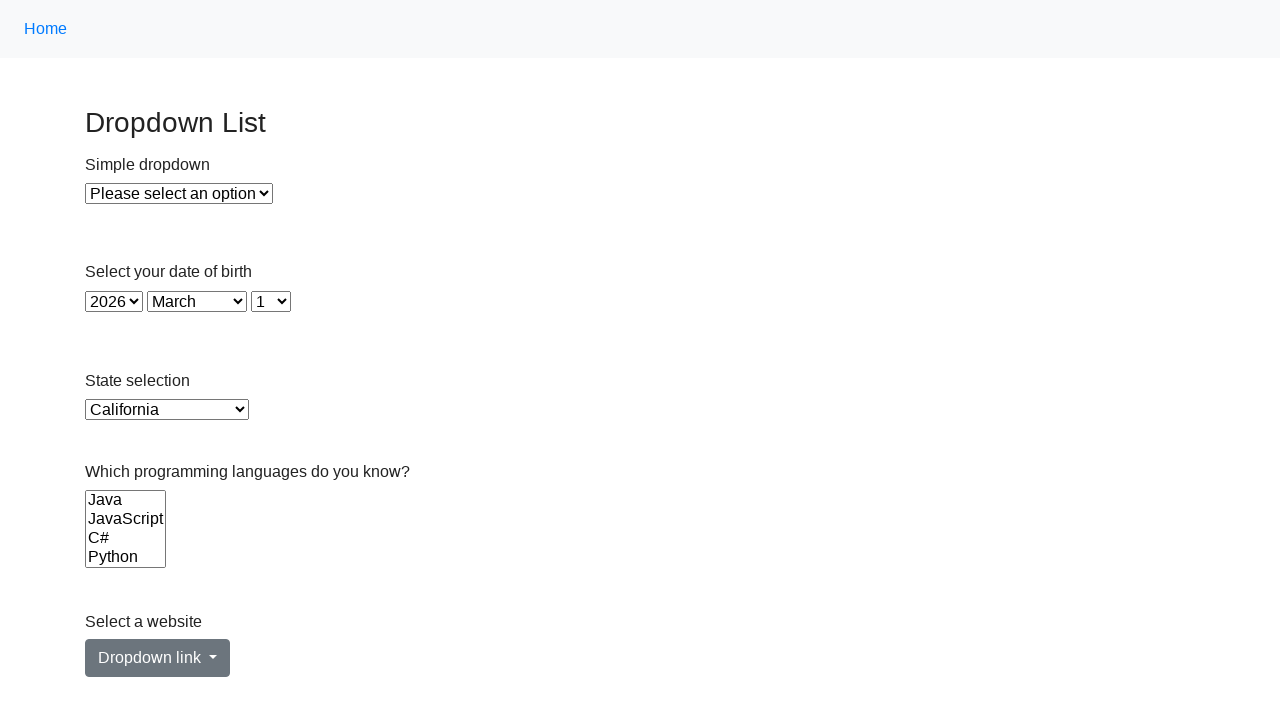

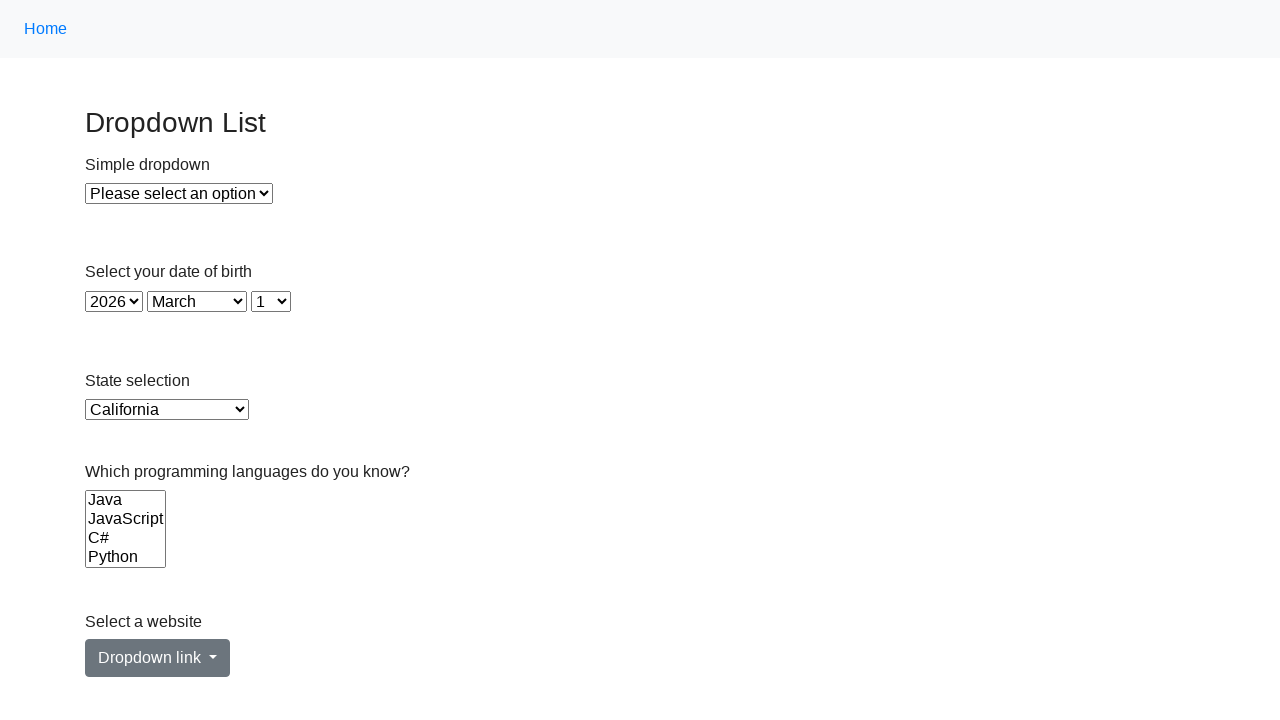